Attempts to switch to non-existent frame to demonstrate exception

Starting URL: https://demoqa.com/text-box

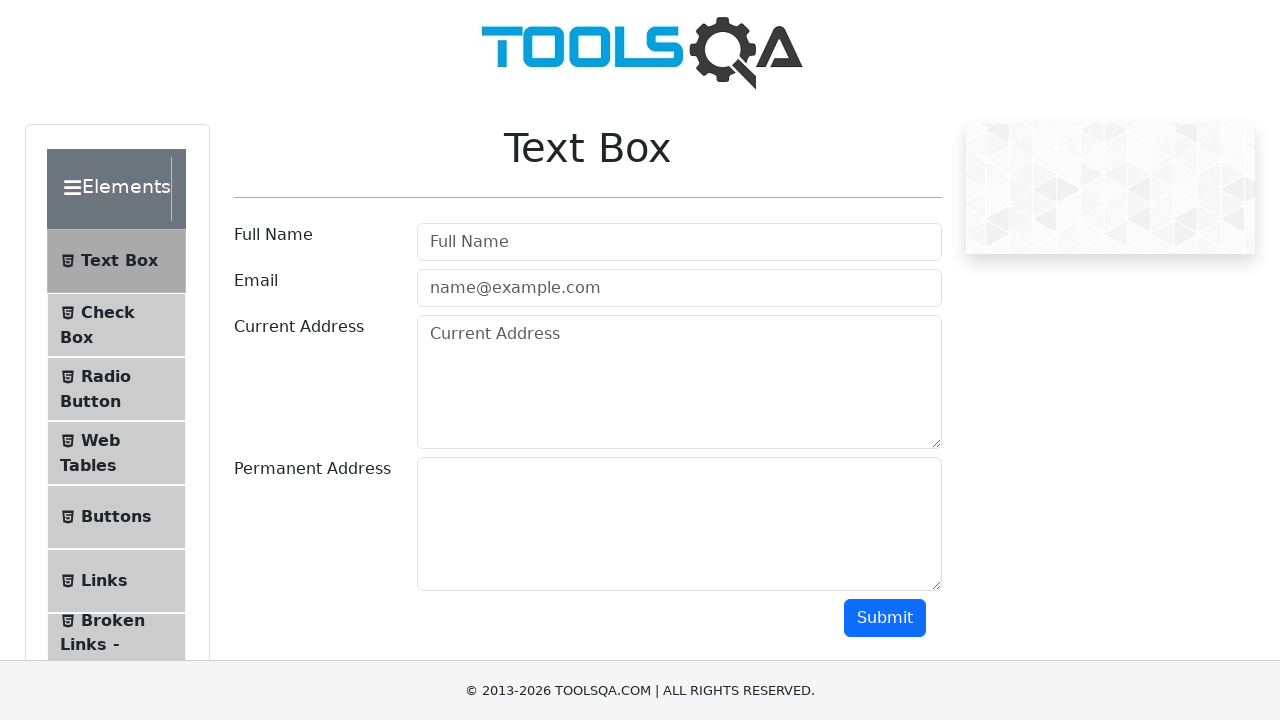

Navigated to https://demoqa.com/text-box
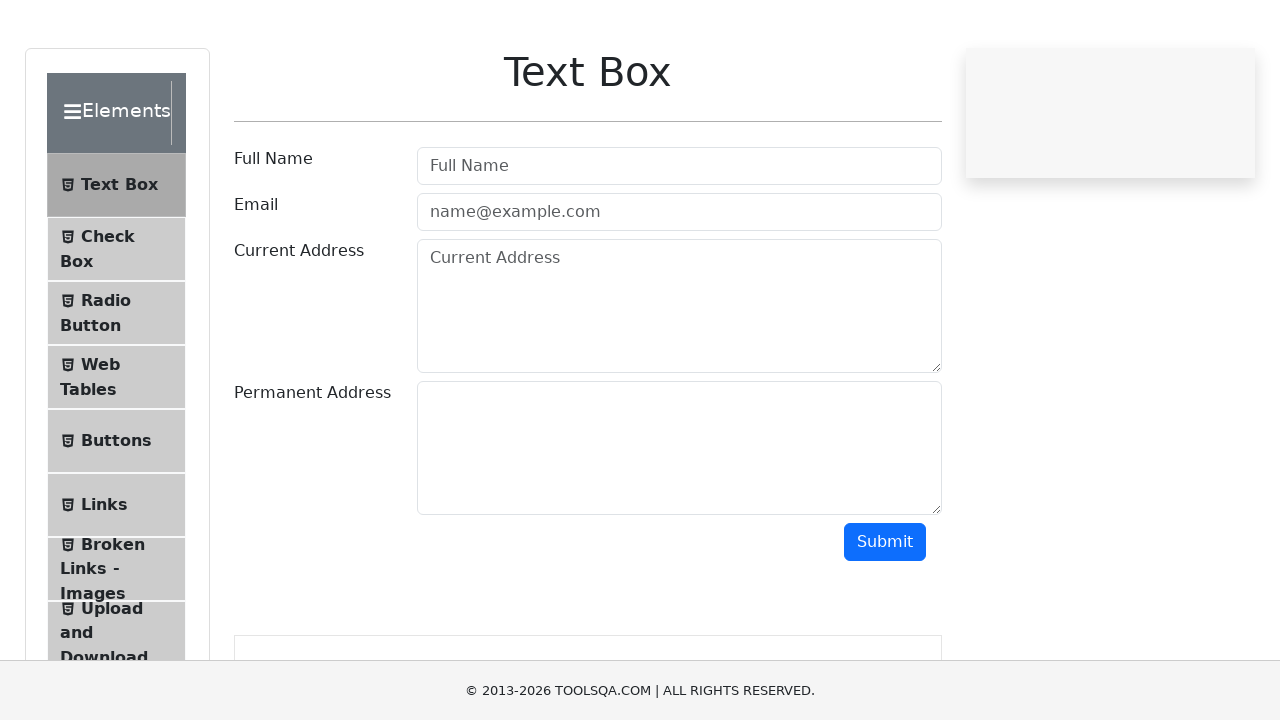

Attempted to switch to non-existent frame 'nonexistent_frame_123'
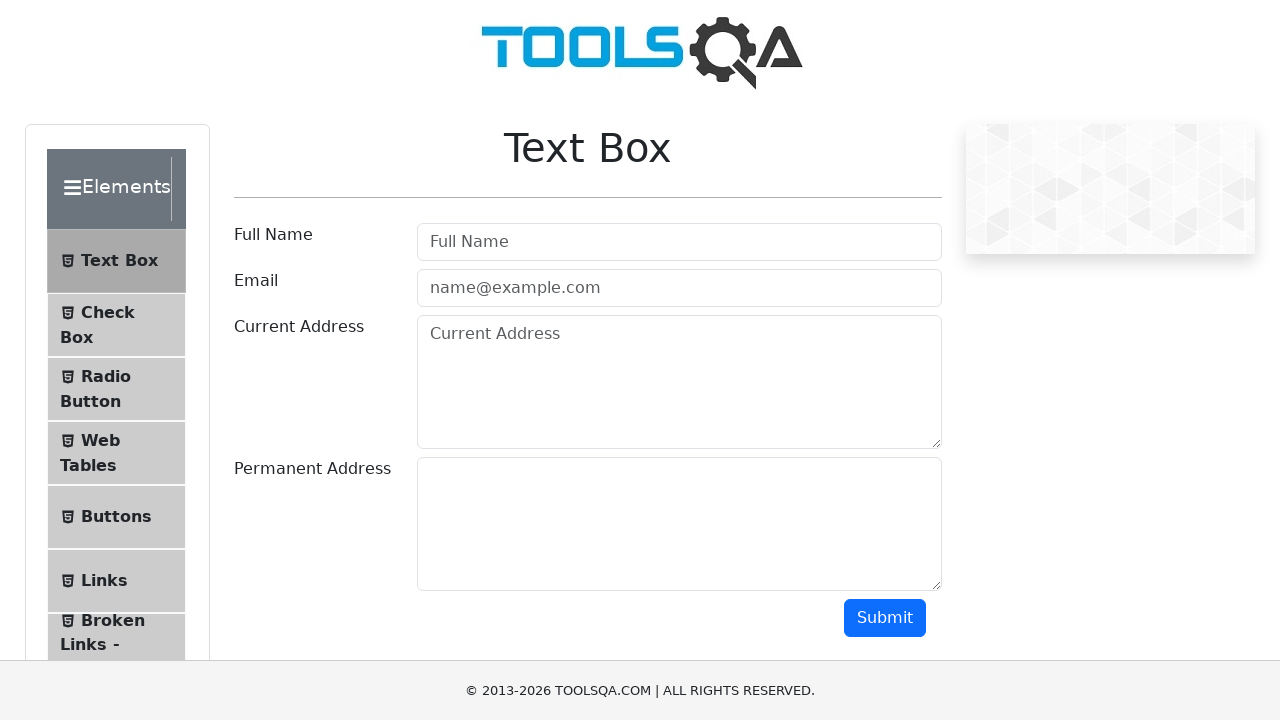

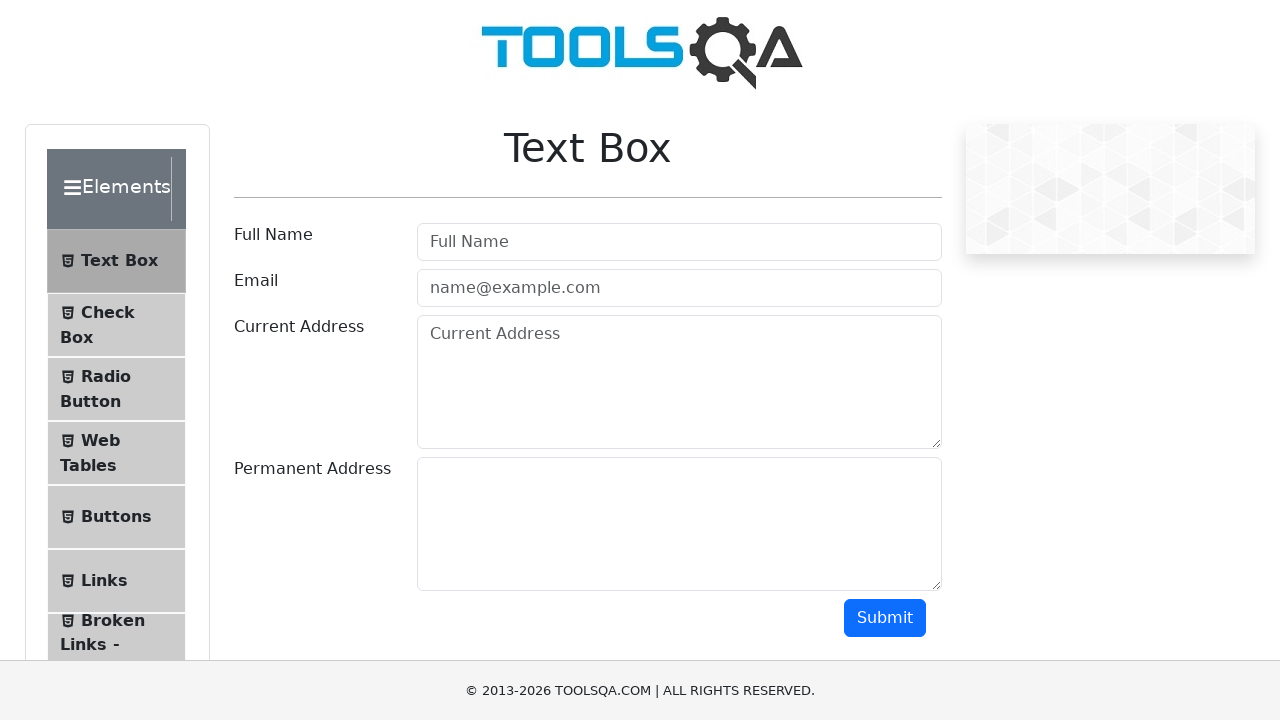